Navigates to DemoQA homepage, scrolls down, clicks on the Elements card, and then clicks on a text element within the Elements section.

Starting URL: https://demoqa.com/

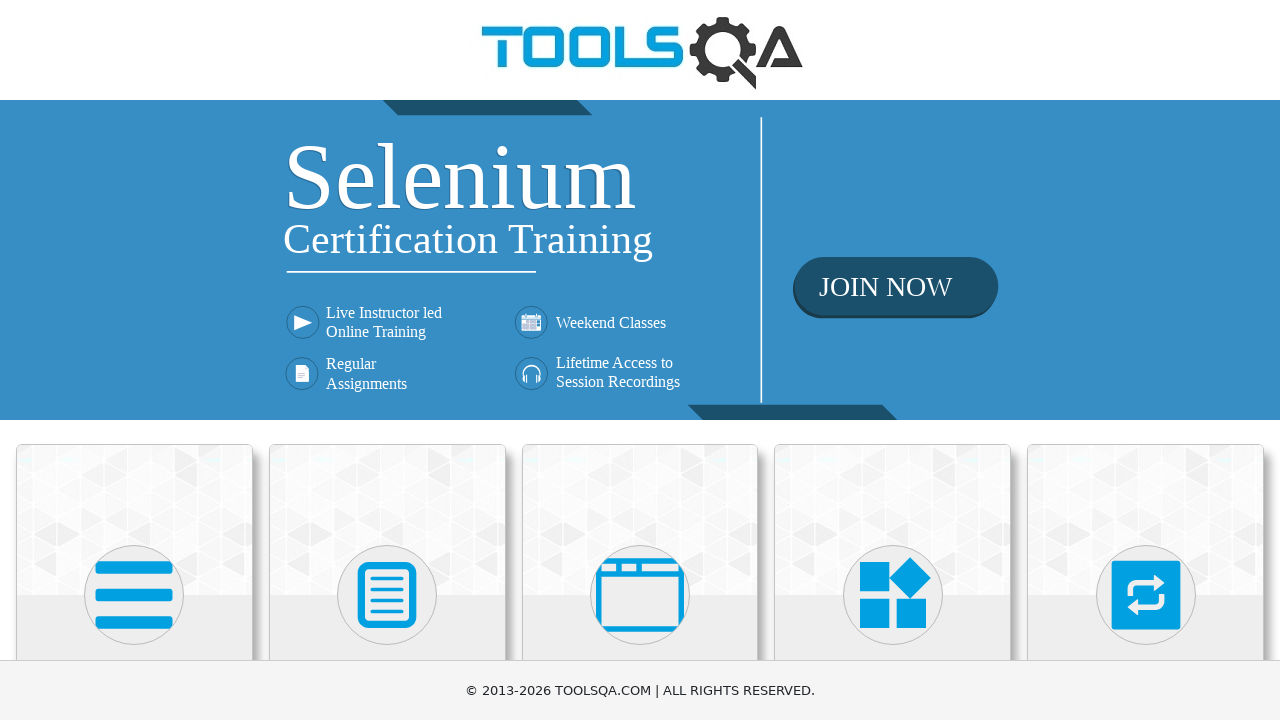

Scrolled down the DemoQA homepage by 300 pixels
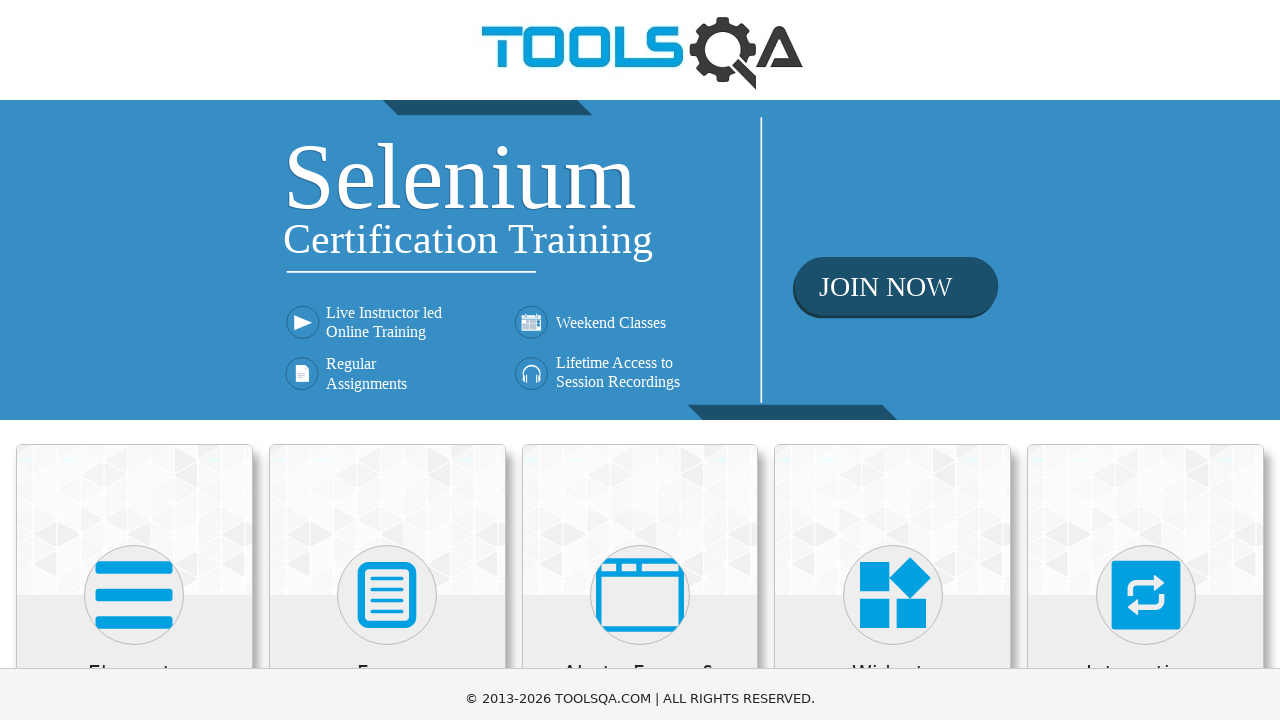

Clicked on the Elements card at (134, 373) on xpath=//h5[text()='Elements']
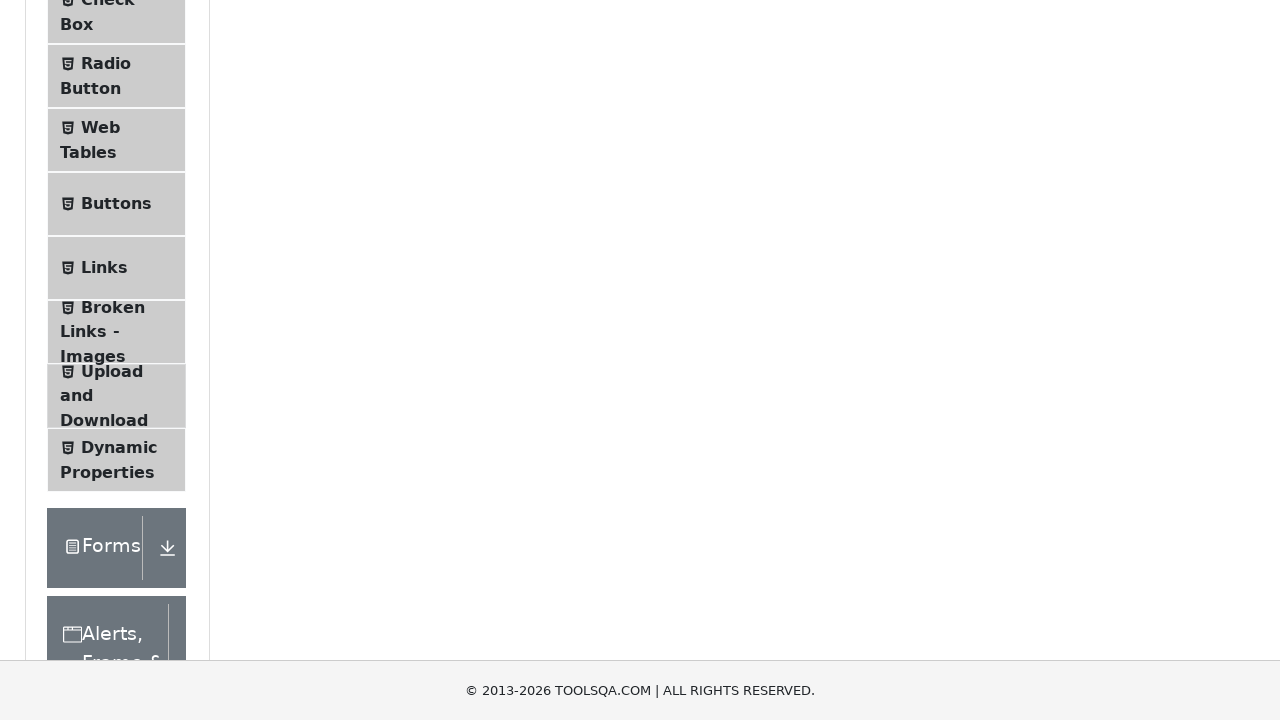

Waited 2 seconds for navigation after clicking Elements
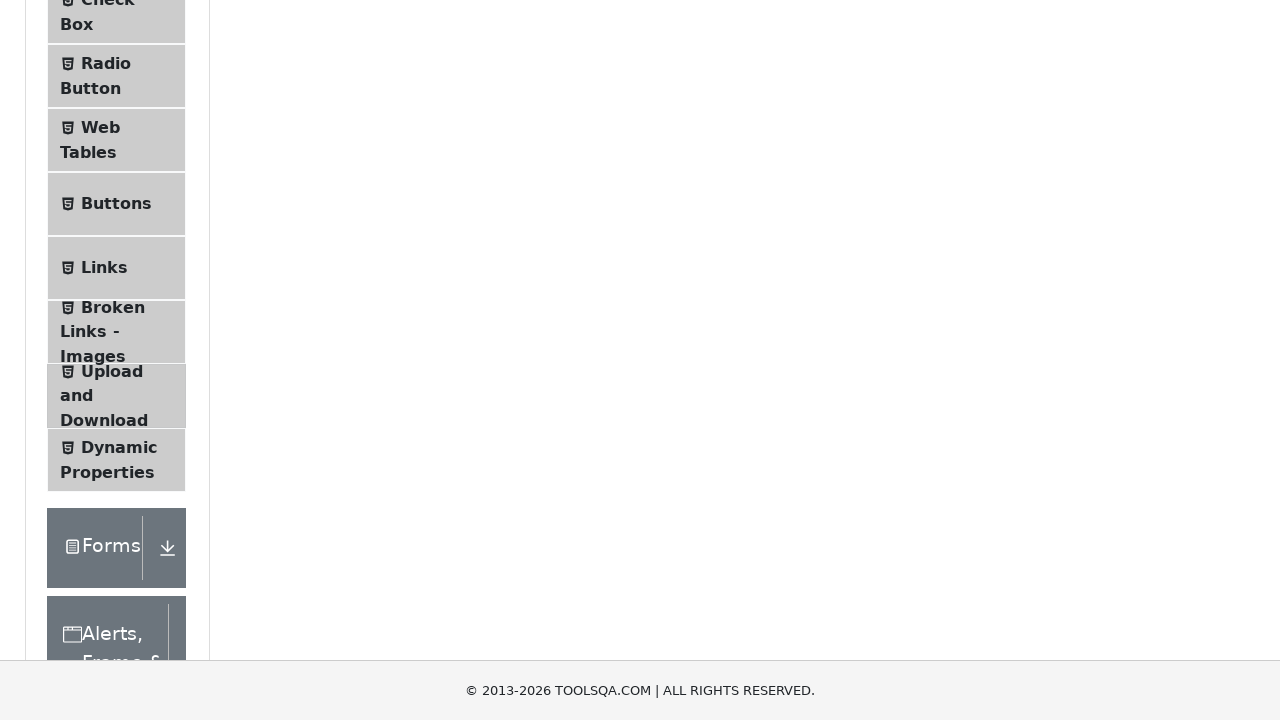

Clicked on the text element within Elements section at (119, 261) on .text
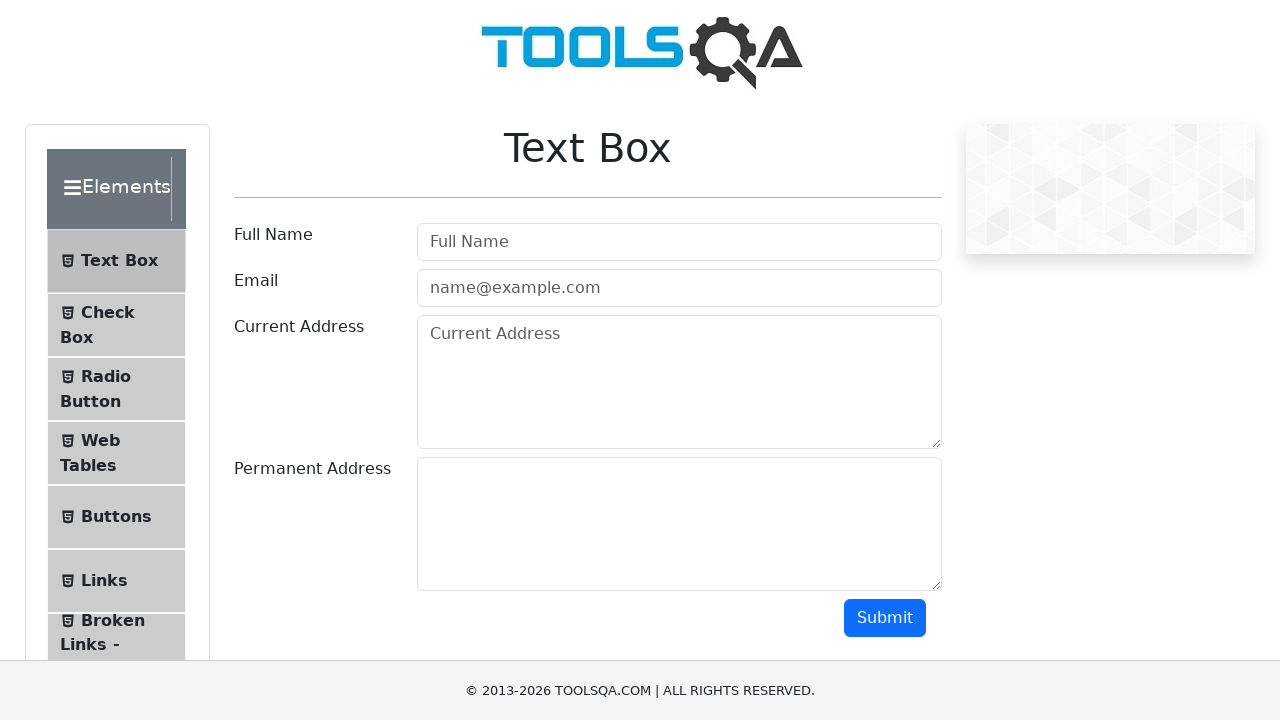

Waited 2 seconds for content to load
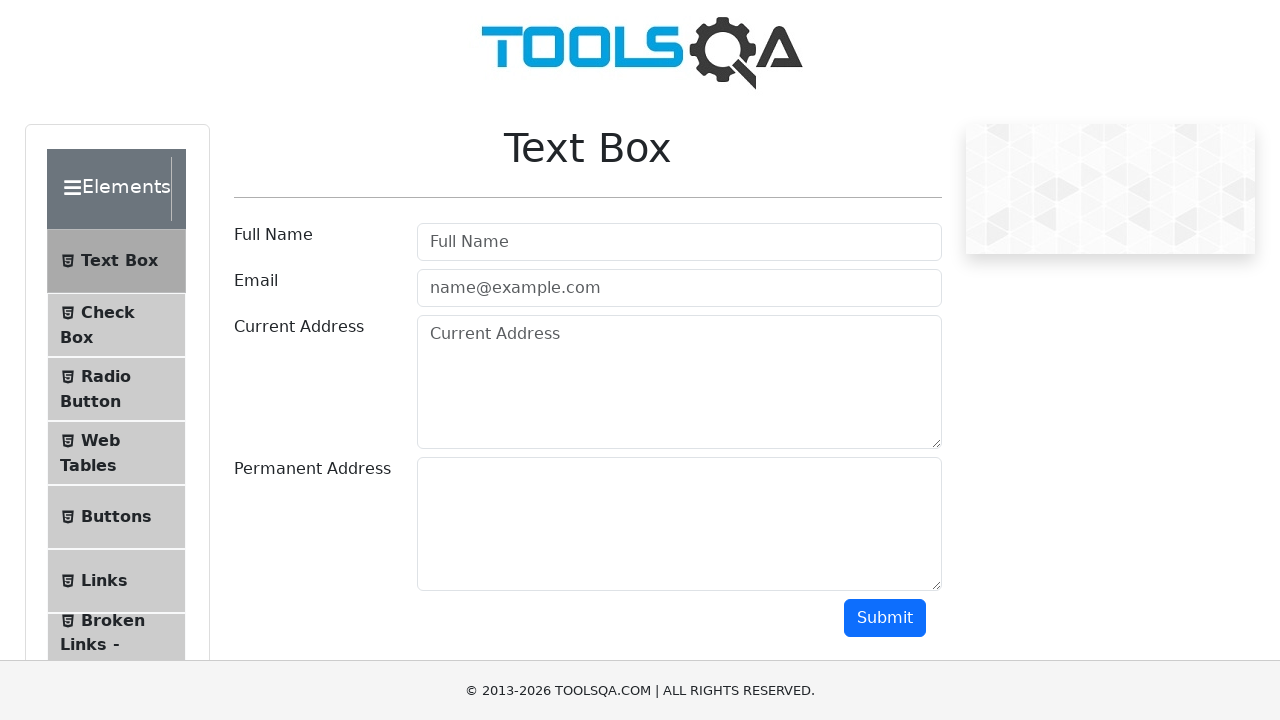

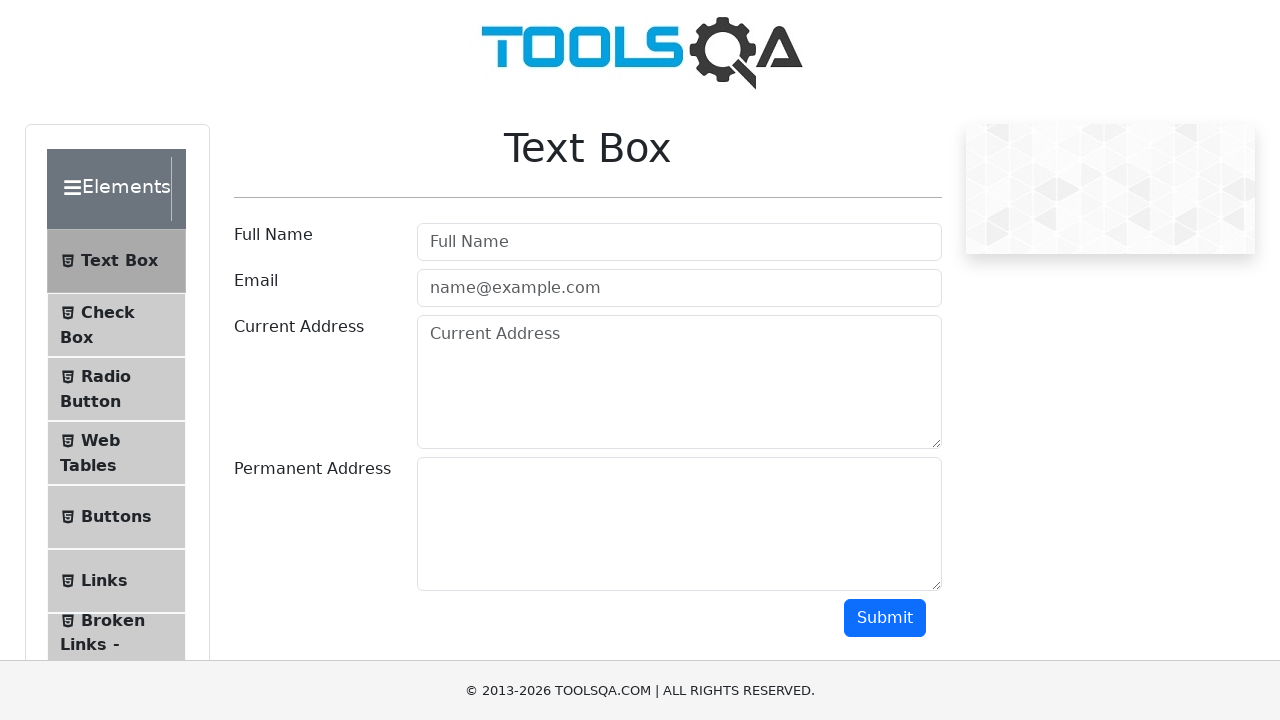